Tests dynamic loading functionality by clicking a start button and waiting for a hidden element to become visible after loading completes

Starting URL: https://the-internet.herokuapp.com/dynamic_loading/1

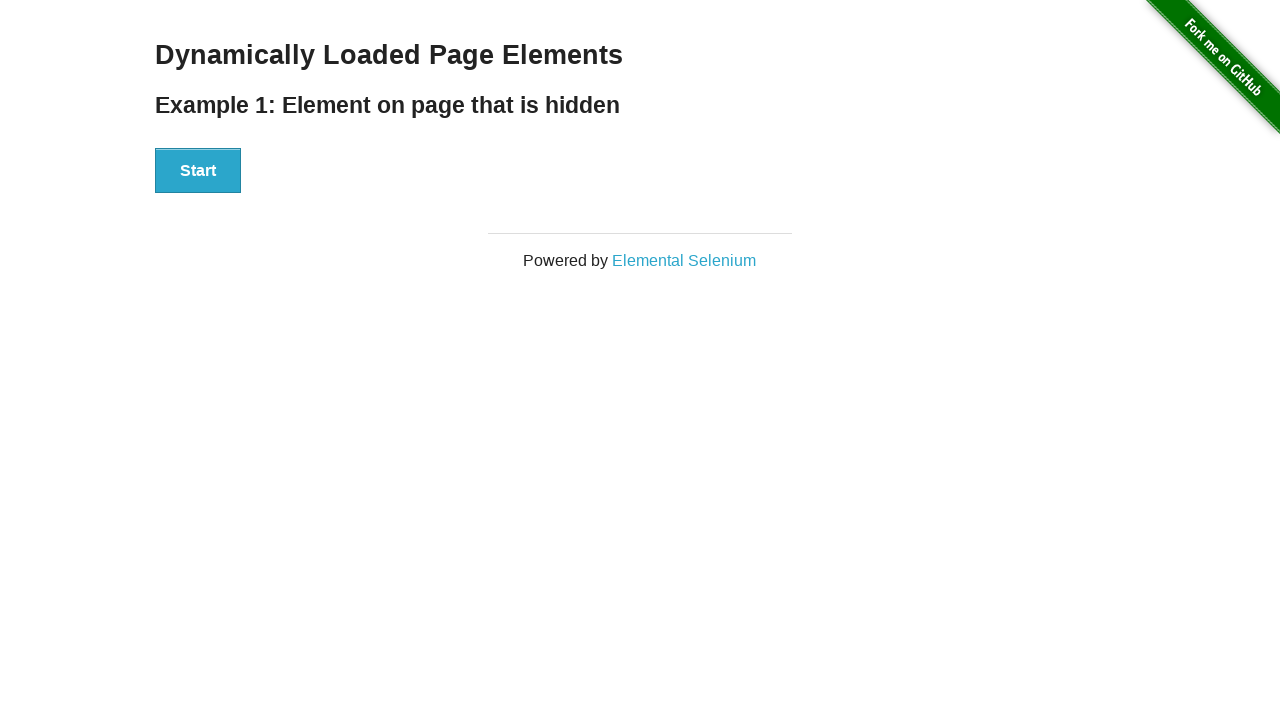

Clicked start button to trigger dynamic loading at (198, 171) on #start button
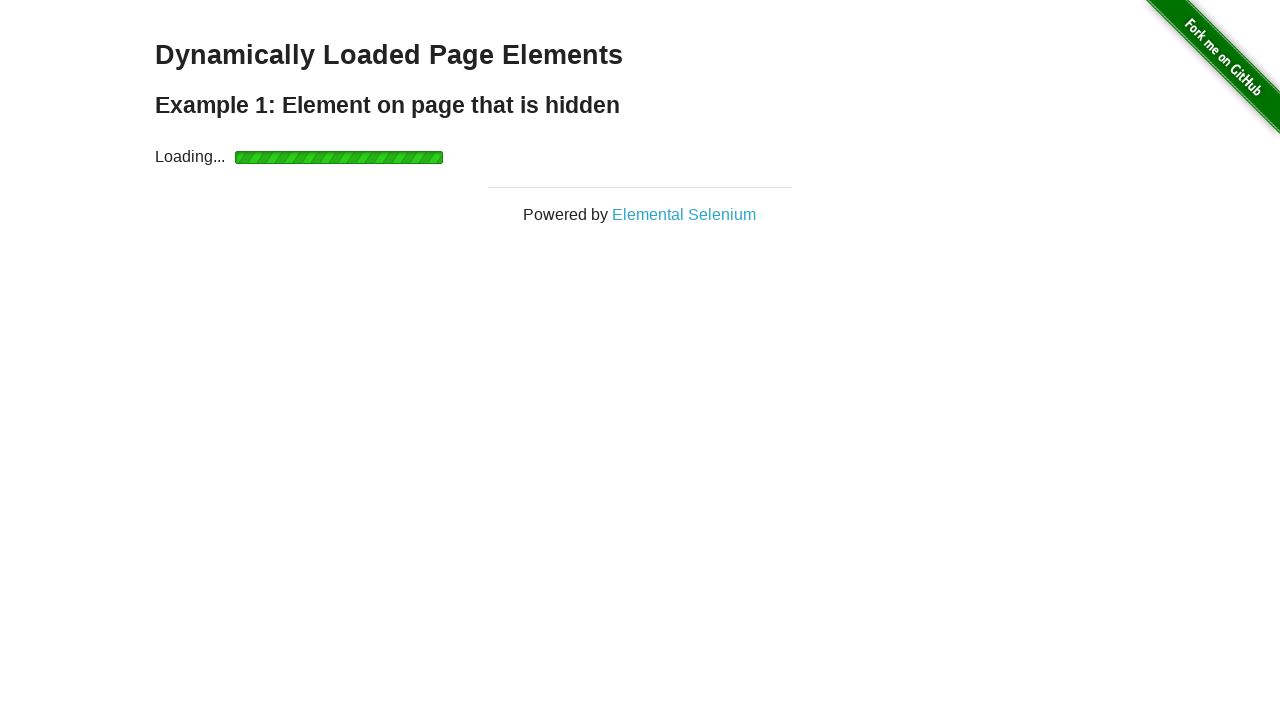

Waited for finish element to become visible after loading completes
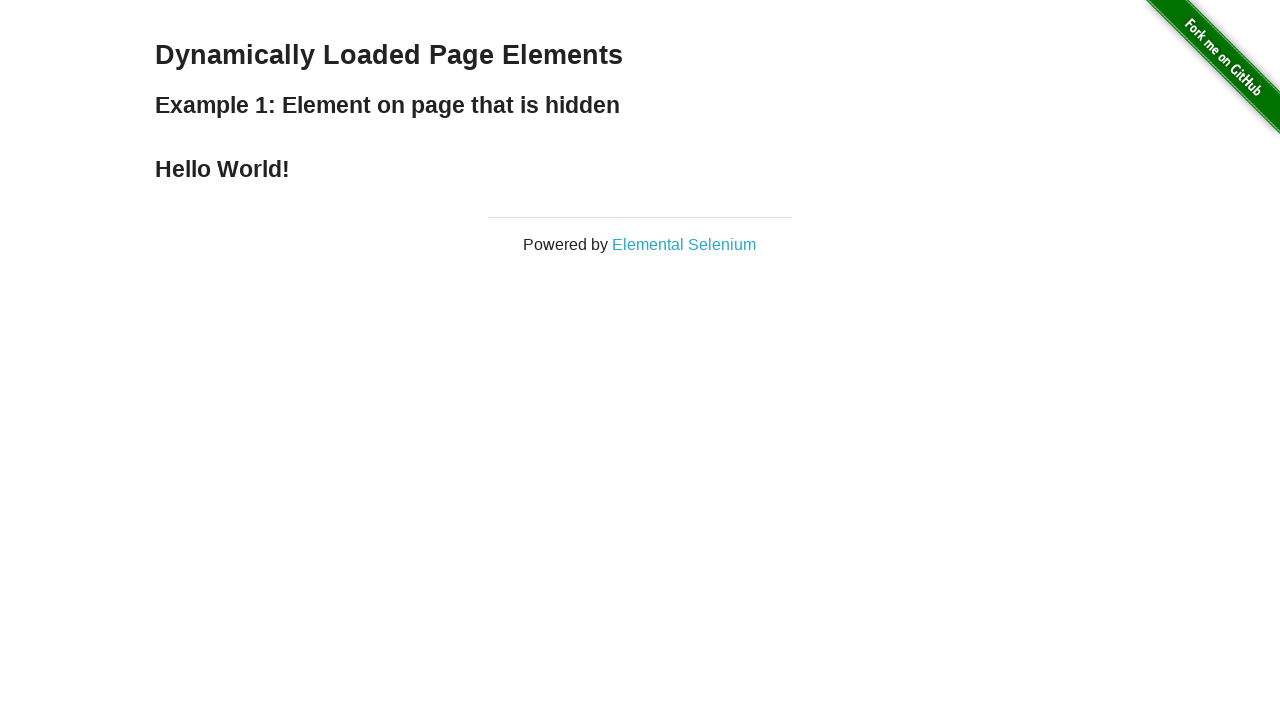

Verified that finish element is visible
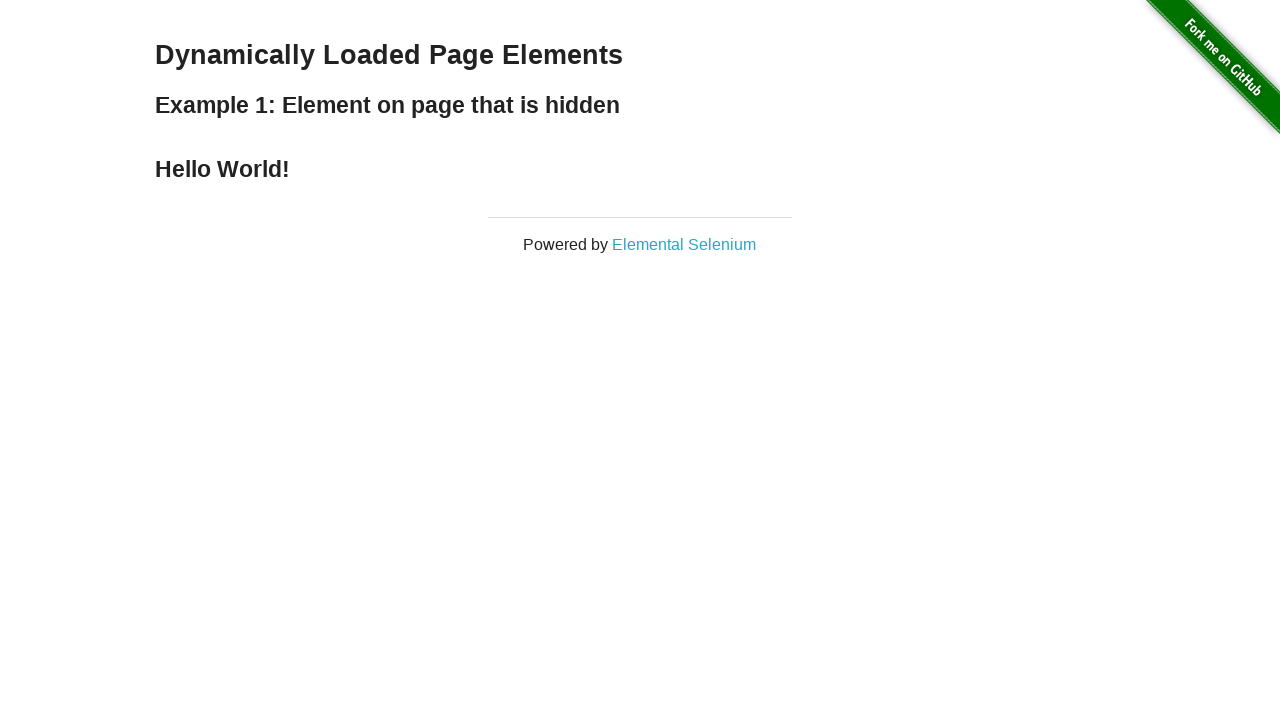

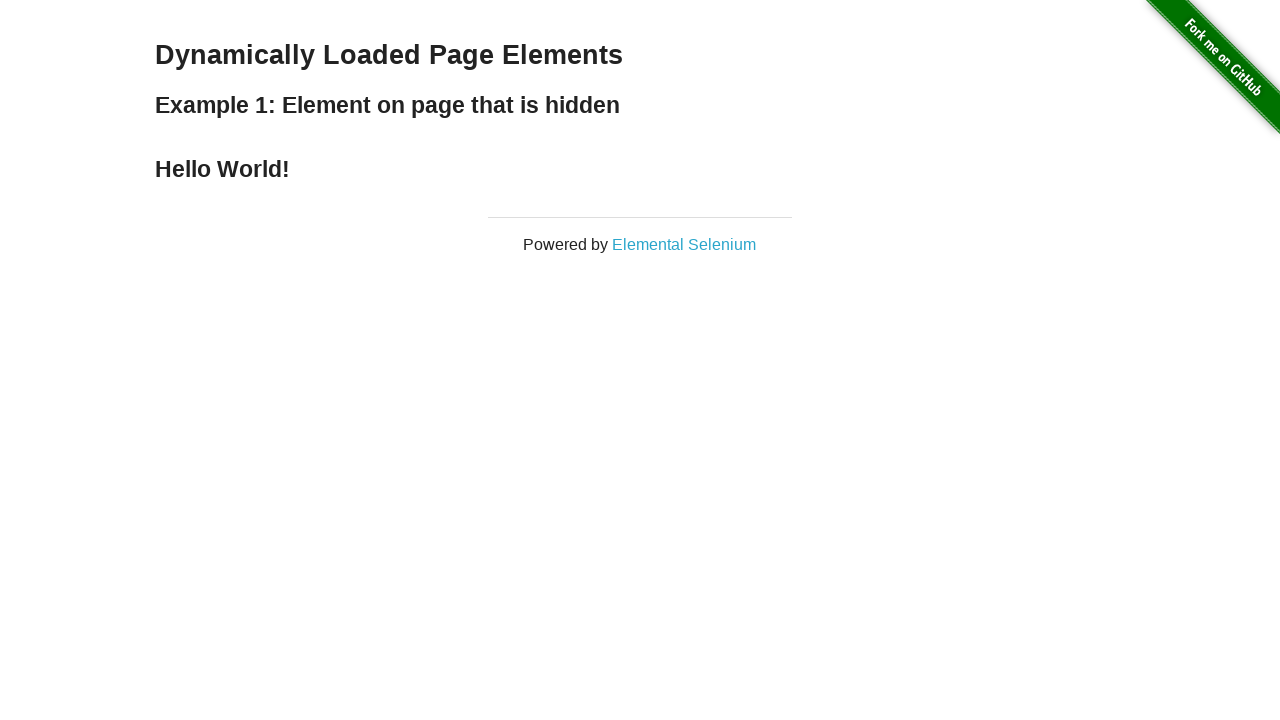